Tests auto-suggestive dropdown functionality by typing a partial country name and selecting the matching option from the suggestions list

Starting URL: https://rahulshettyacademy.com/dropdownsPractise/

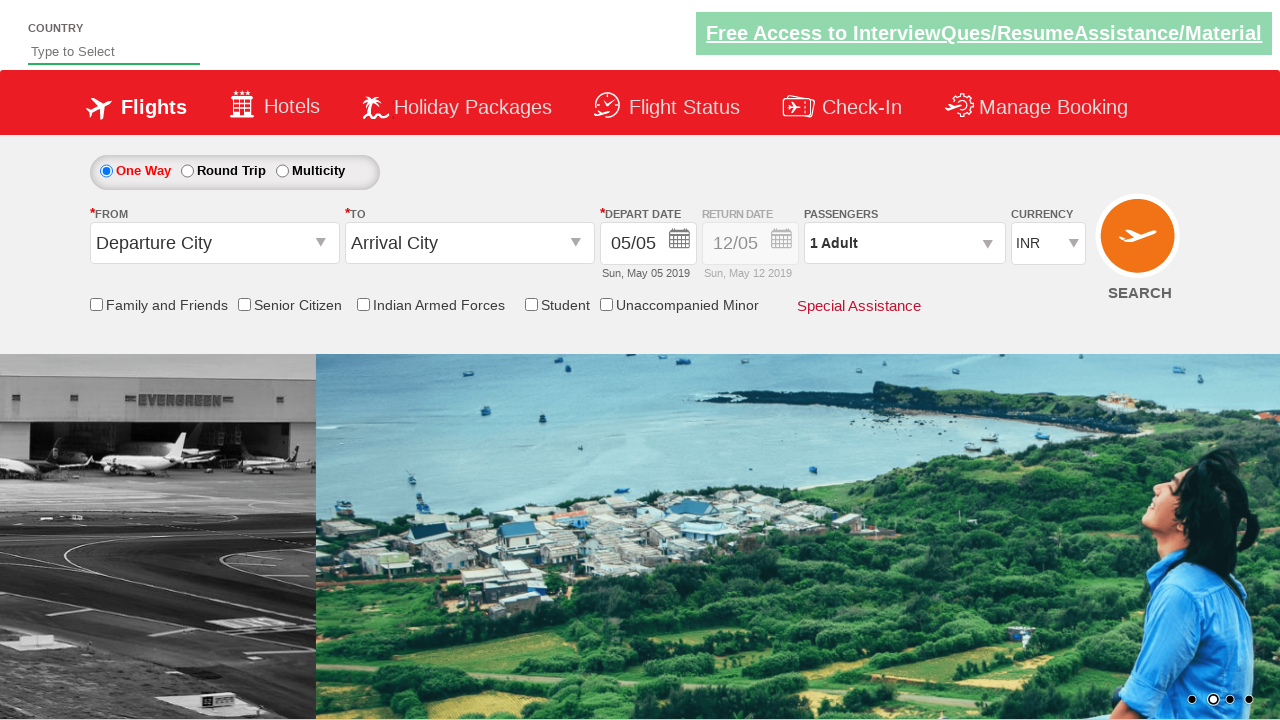

Typed 'Ind' in auto-suggest field on #autosuggest
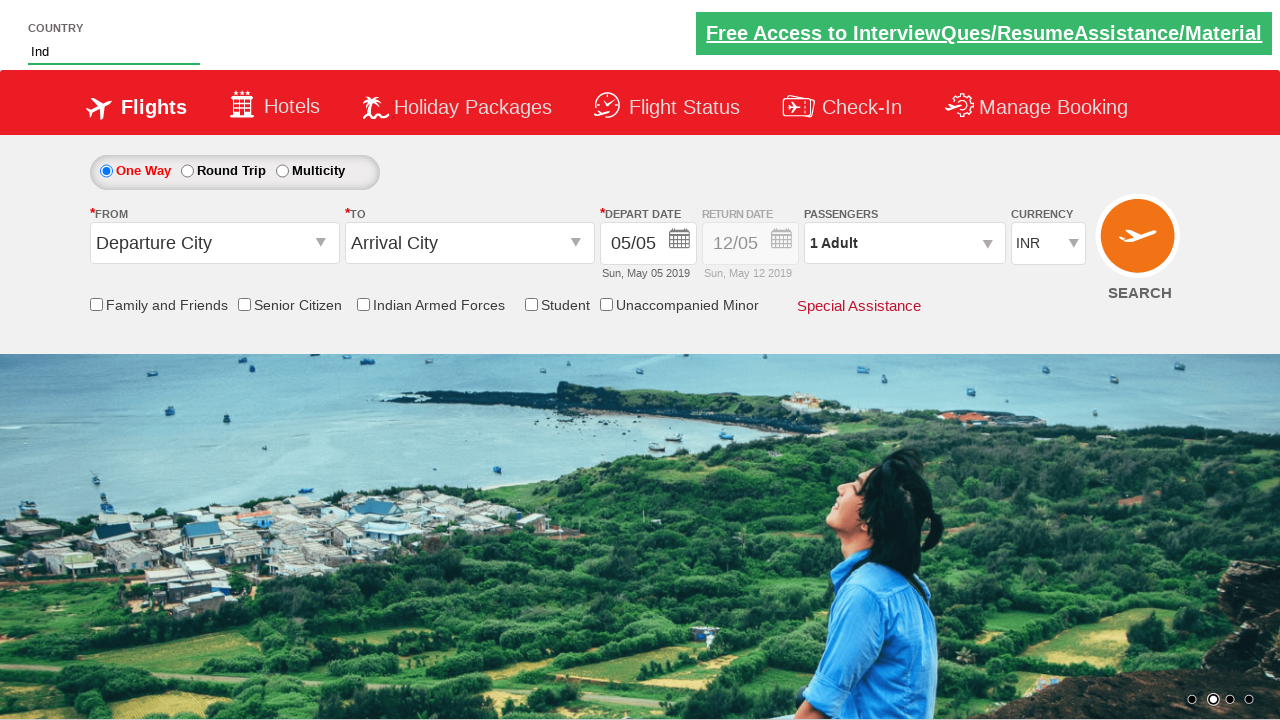

Dropdown suggestions appeared
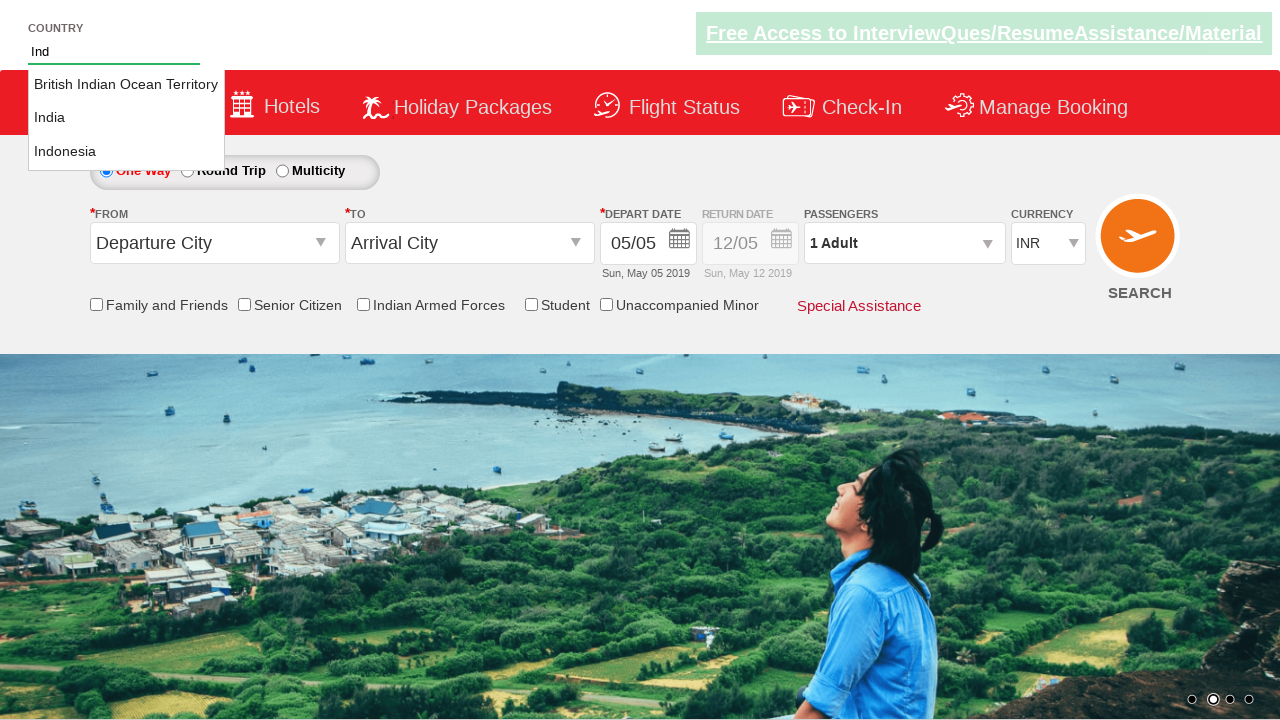

Selected 'India' from auto-suggestive dropdown at (126, 118) on li.ui-menu-item a:text-is('India')
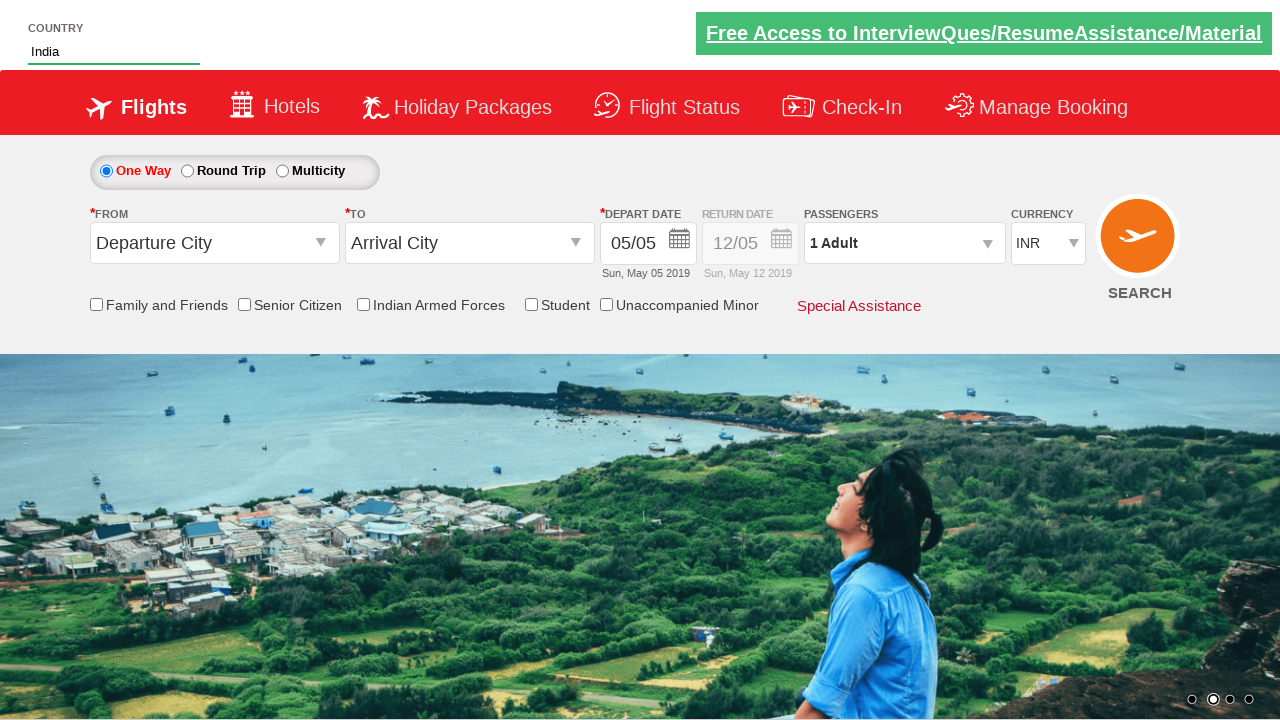

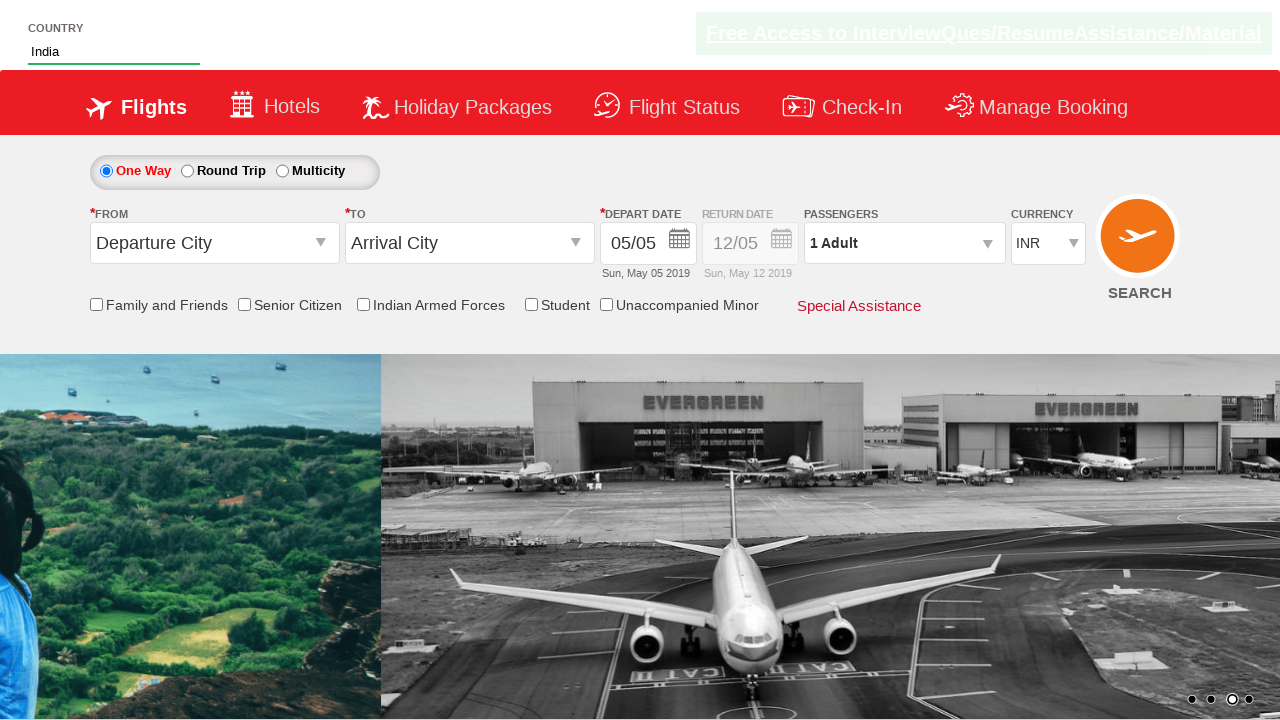